Tests dynamic loading functionality on the-internet.herokuapp.com by clicking through Example 1 and Example 2, triggering dynamic content loading, and verifying "Hello World!" text appears after waiting.

Starting URL: https://the-internet.herokuapp.com/dynamic_loading

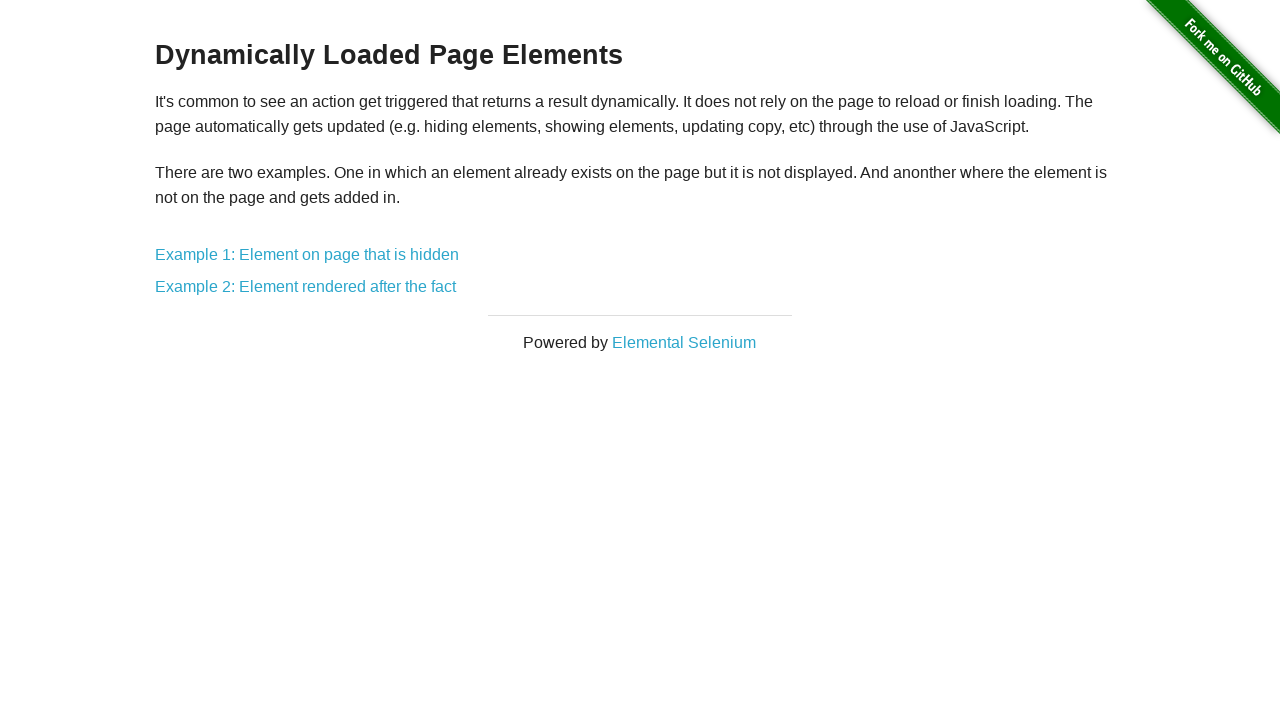

Clicked on Example 1 link at (307, 255) on a[href='/dynamic_loading/1']
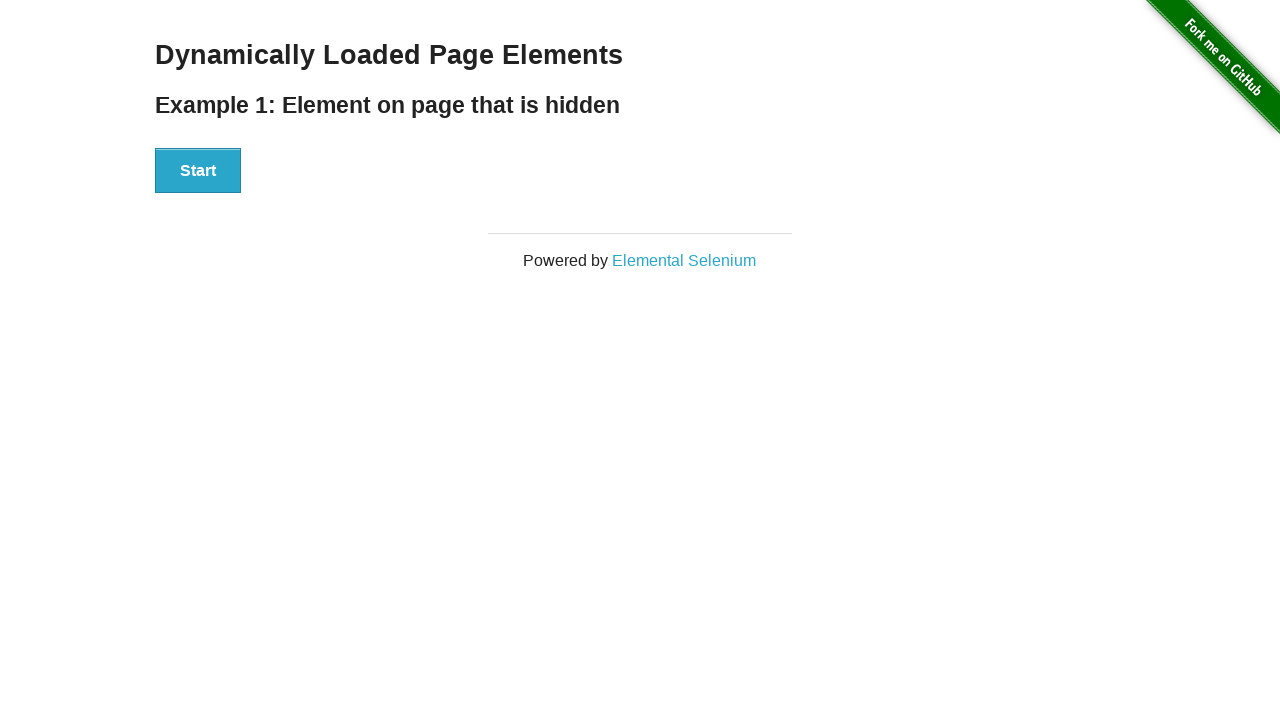

Clicked Start button to trigger dynamic loading for Example 1 at (198, 171) on button:has-text('Start')
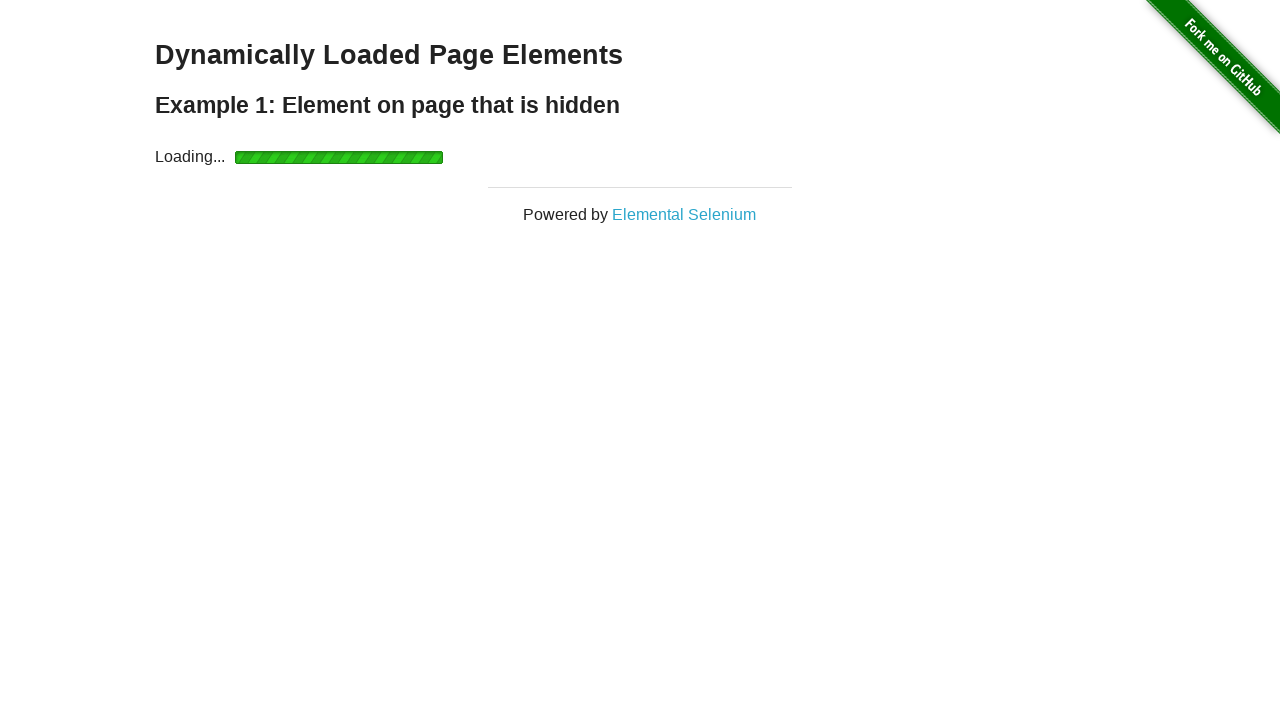

Waited for dynamic content to load and #finish element to become visible
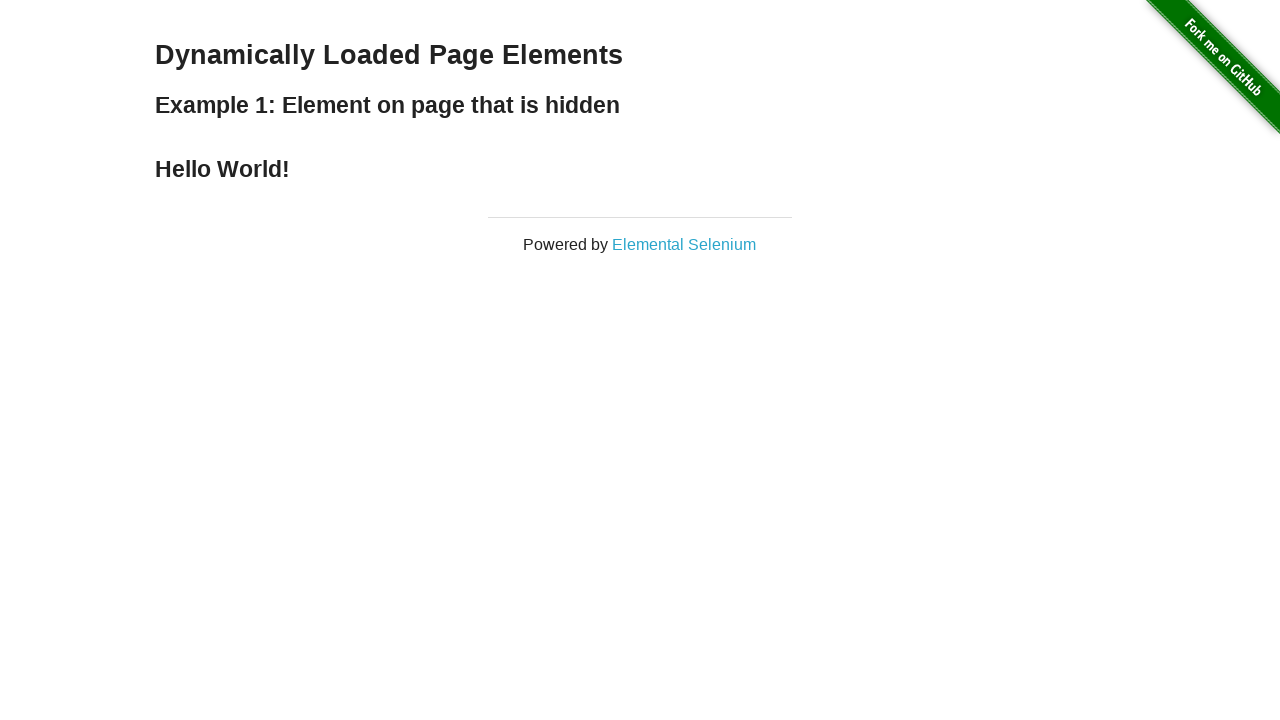

Retrieved message from Example 1: 'Hello World!'
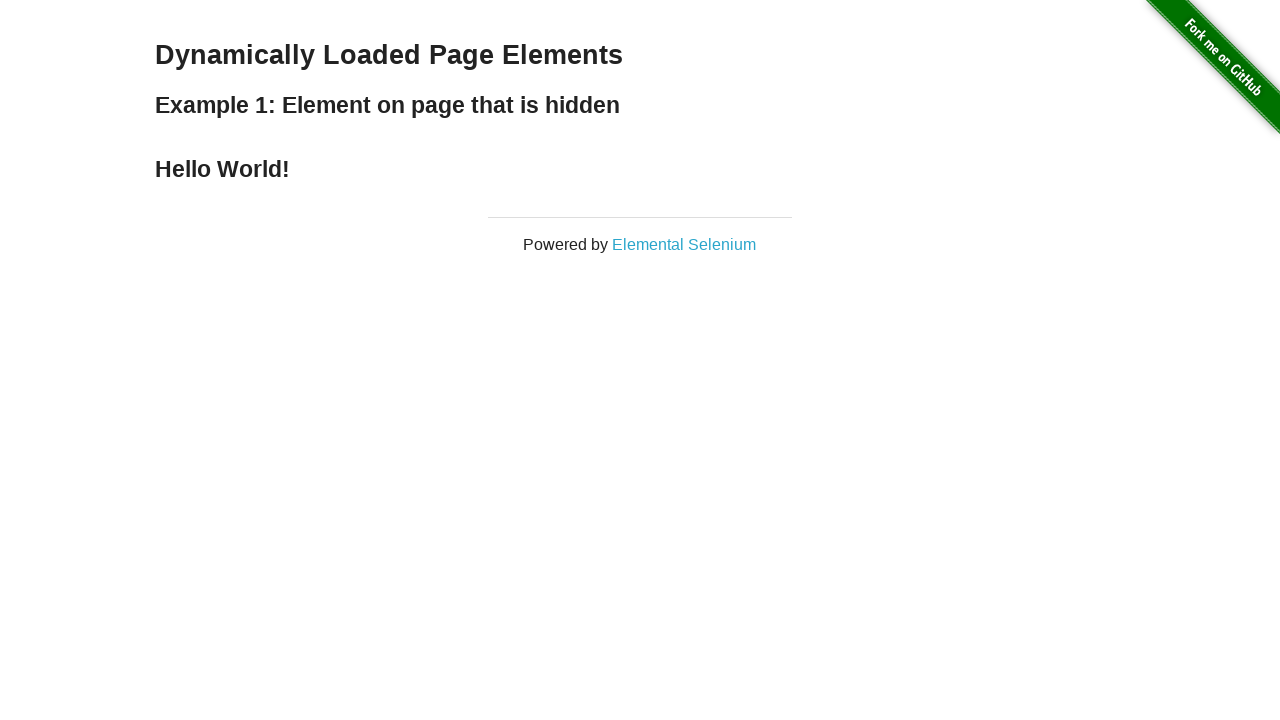

Navigated back to dynamic loading main page
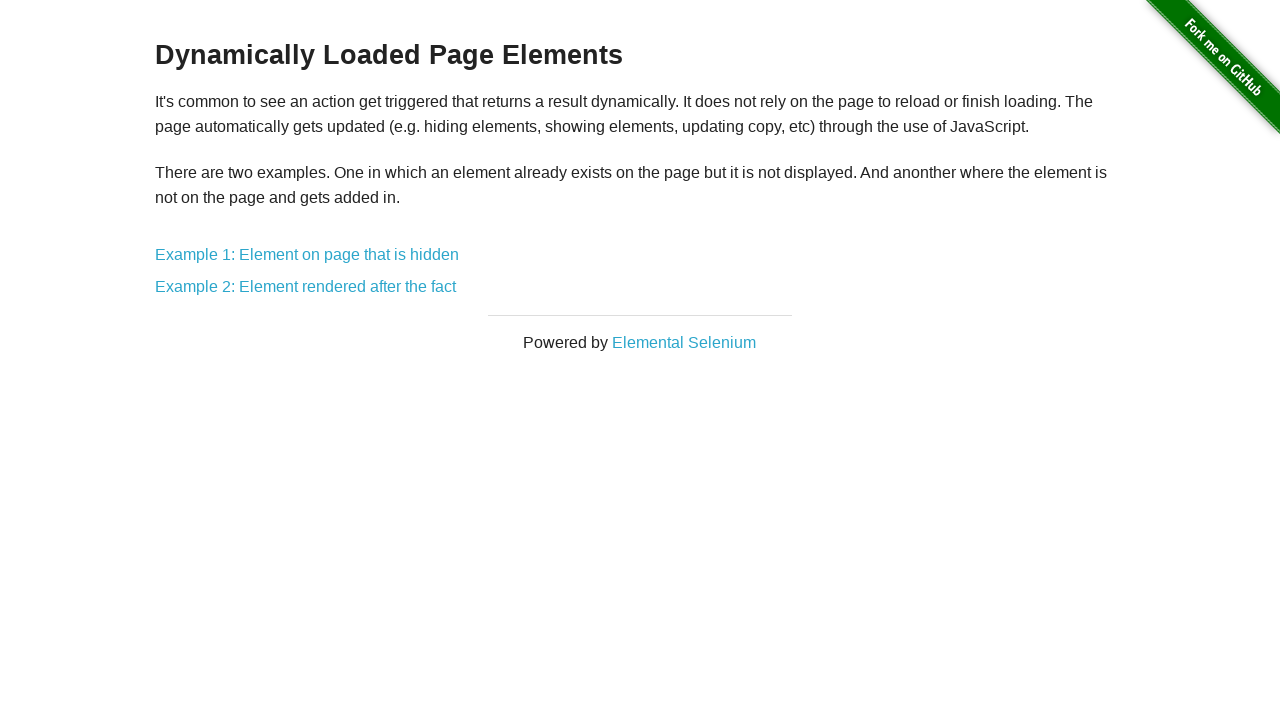

Clicked on Example 2 link at (306, 287) on a[href='/dynamic_loading/2']
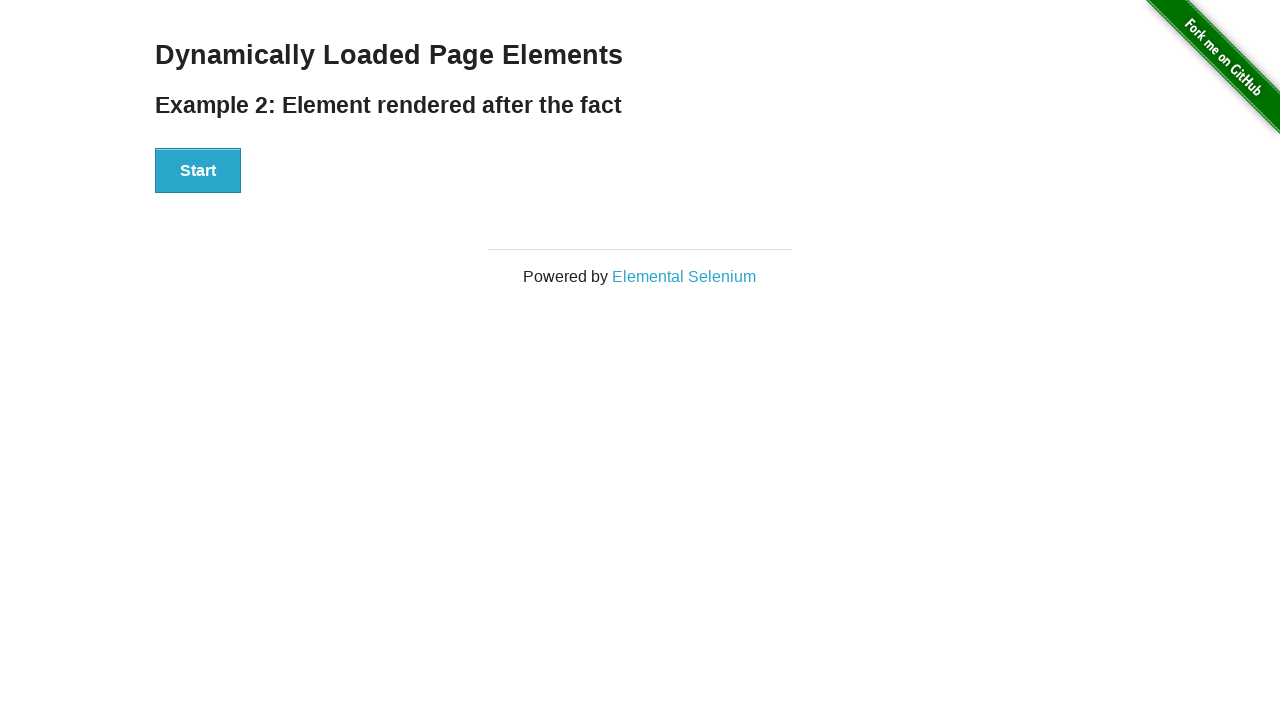

Clicked Start button to trigger dynamic loading for Example 2 at (198, 171) on button:has-text('Start')
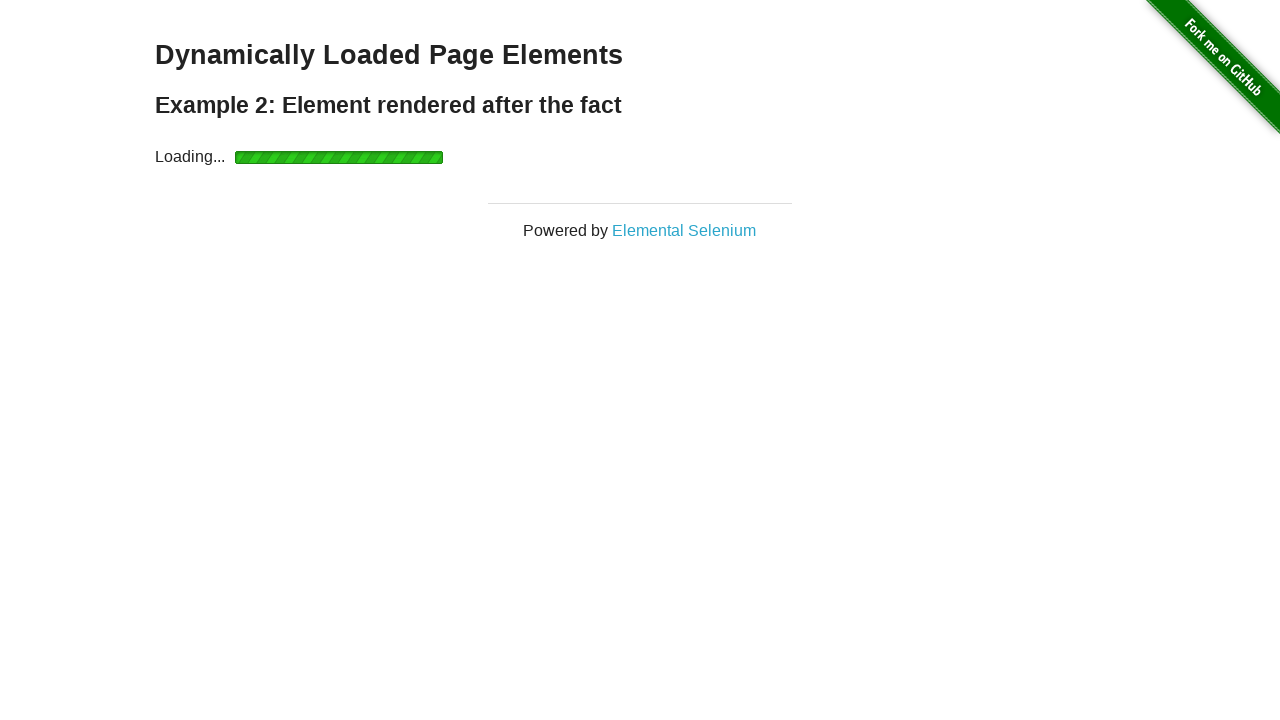

Waited for dynamic content to load and #finish element to become visible
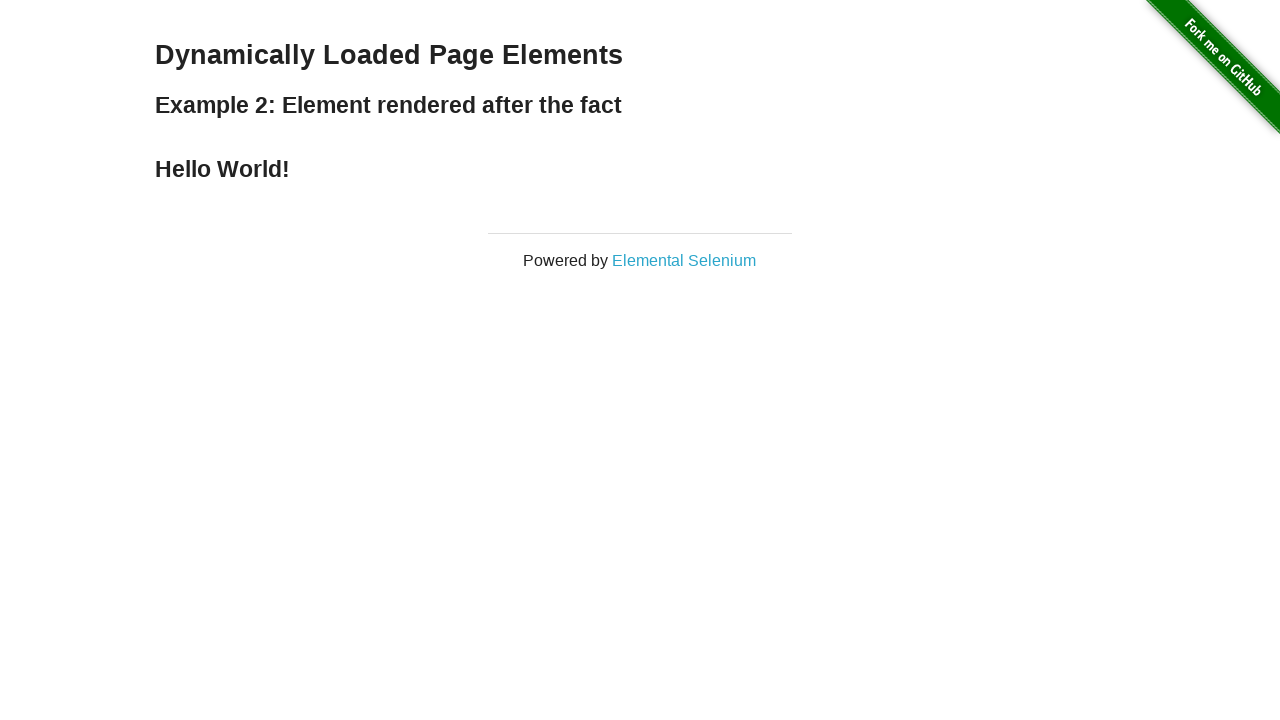

Retrieved message from Example 2: 'Hello World!'
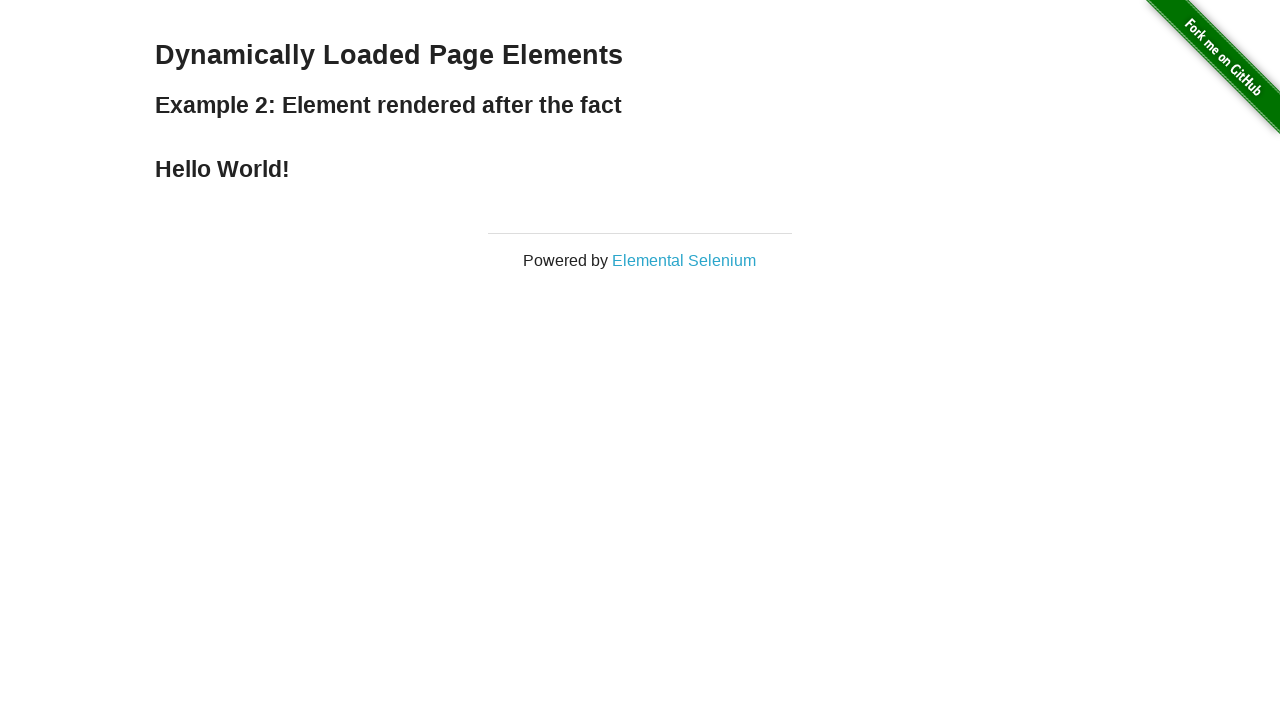

Verified Example 1 message is 'Hello World!'
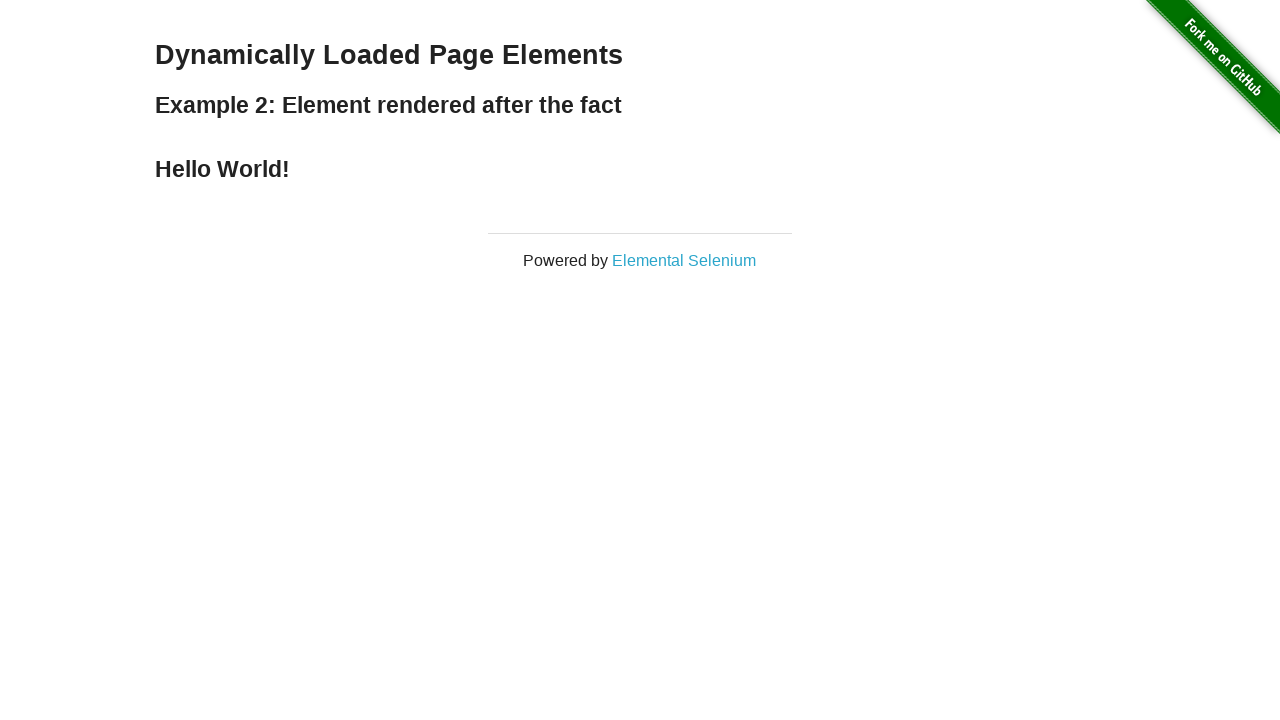

Verified Example 2 message is 'Hello World!'
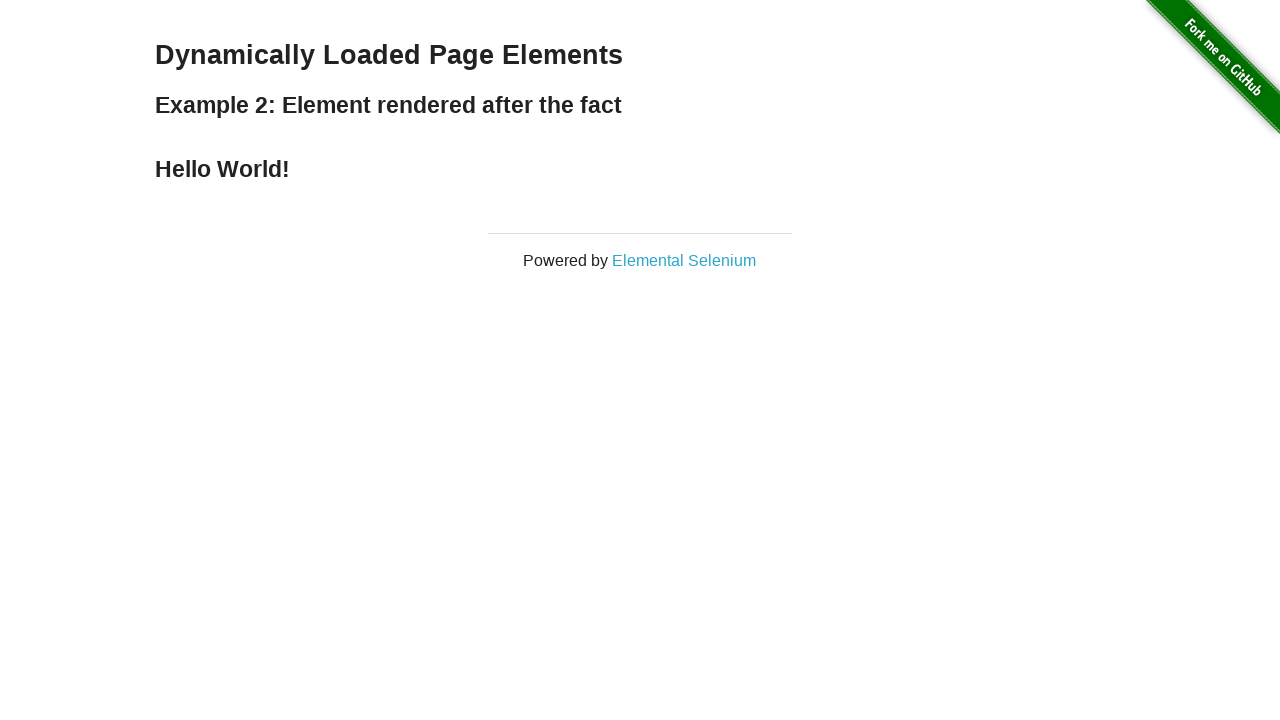

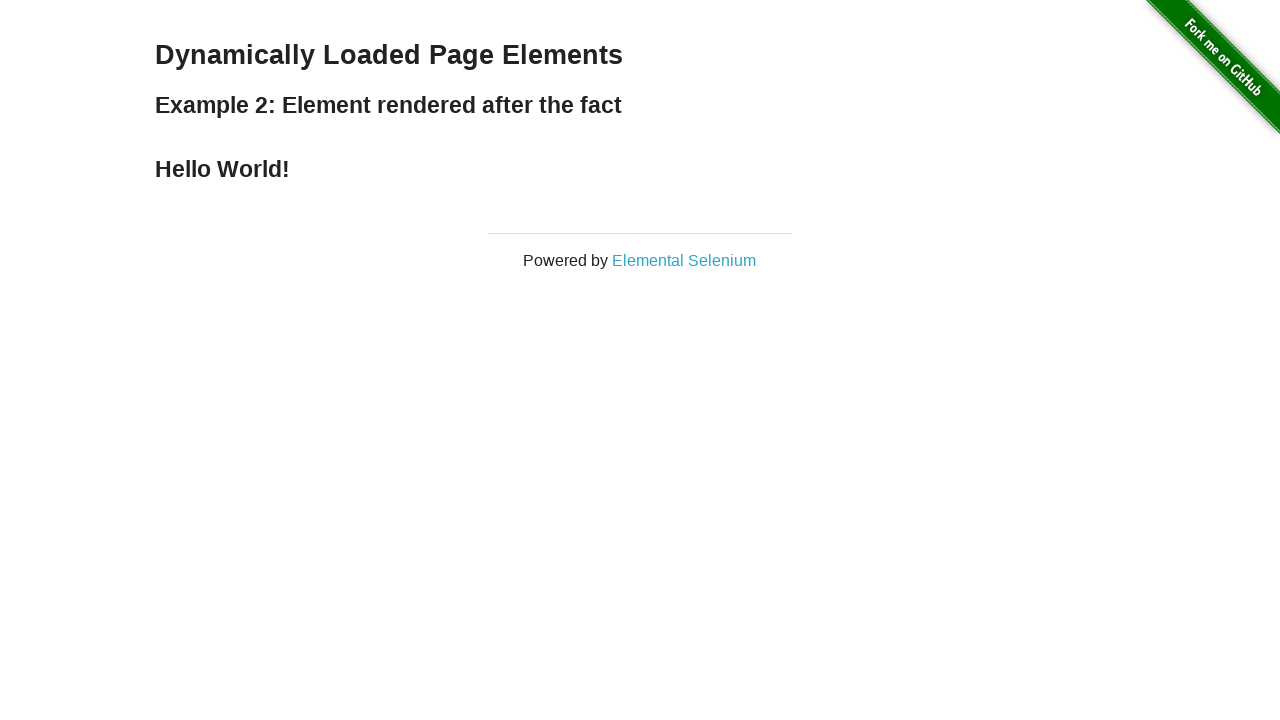